Tests a practice form by filling in name and email fields, selecting a checkbox, choosing from a dropdown menu, and submitting the form

Starting URL: https://rahulshettyacademy.com/angularpractice/

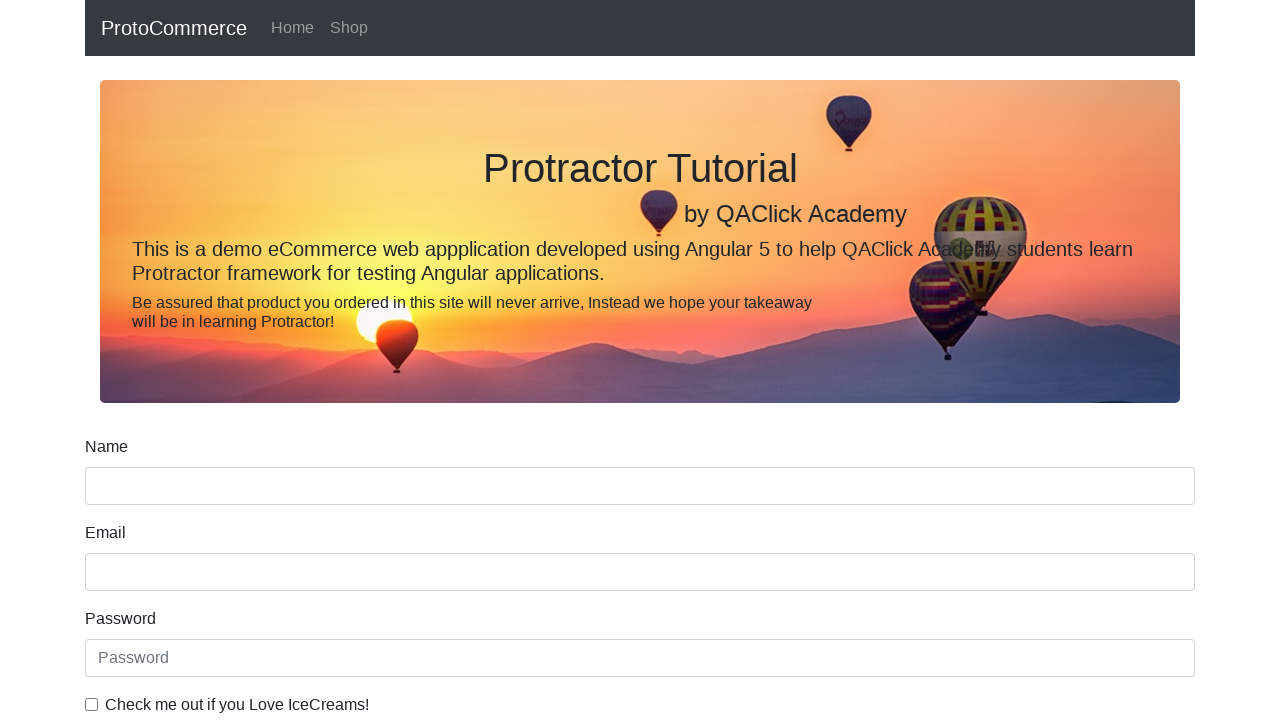

Filled name field with 'attila - by css' on input[name='name']
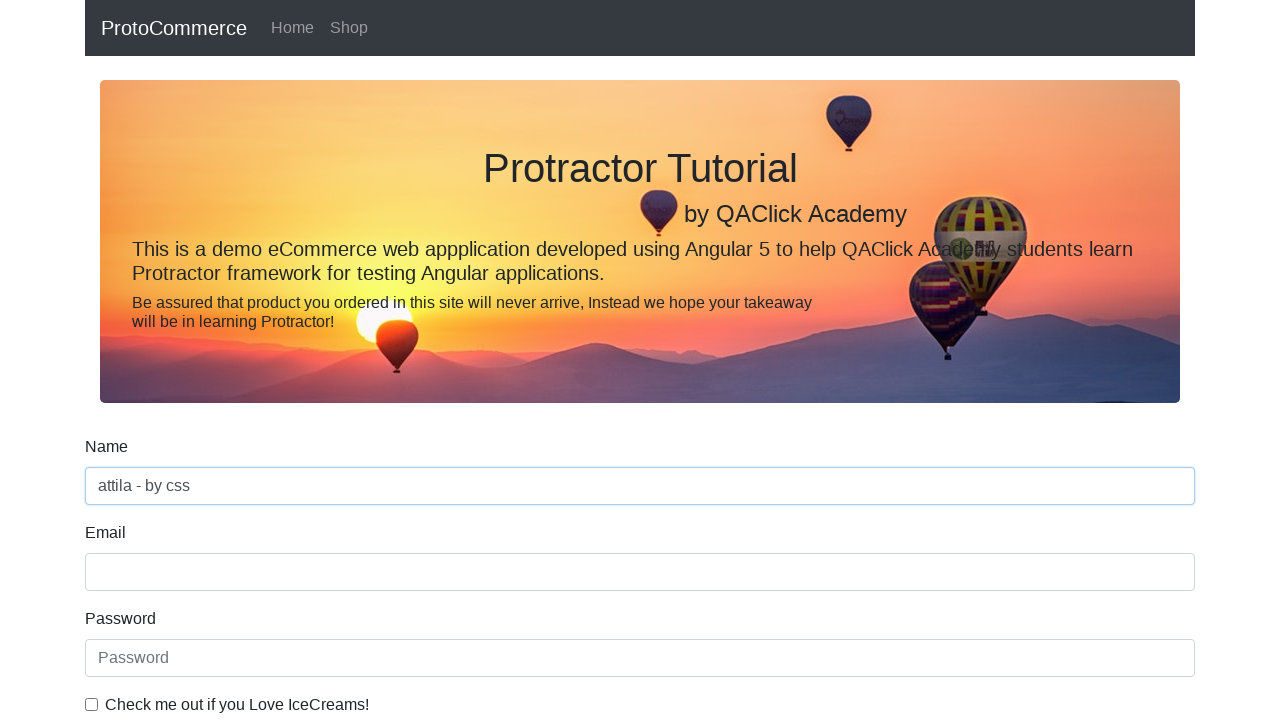

Filled email field with 'testuser@example.com' on input[name='email']
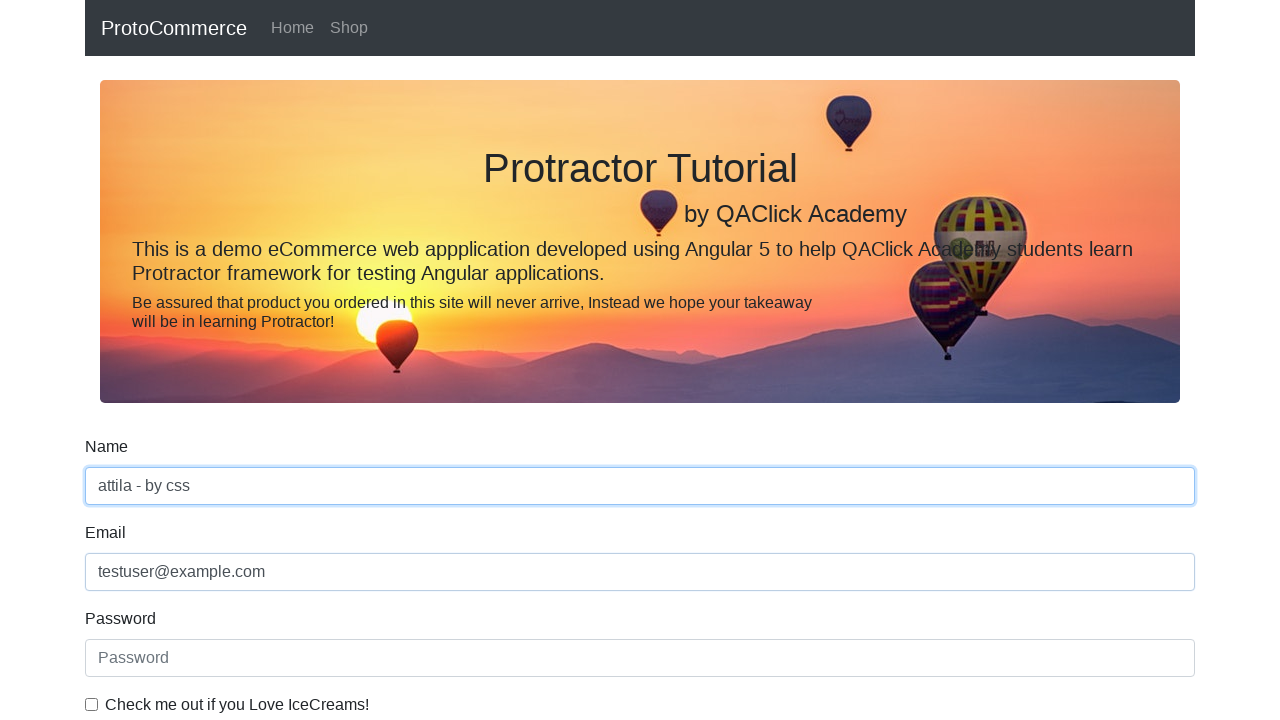

Checked the checkbox at (92, 704) on #exampleCheck1
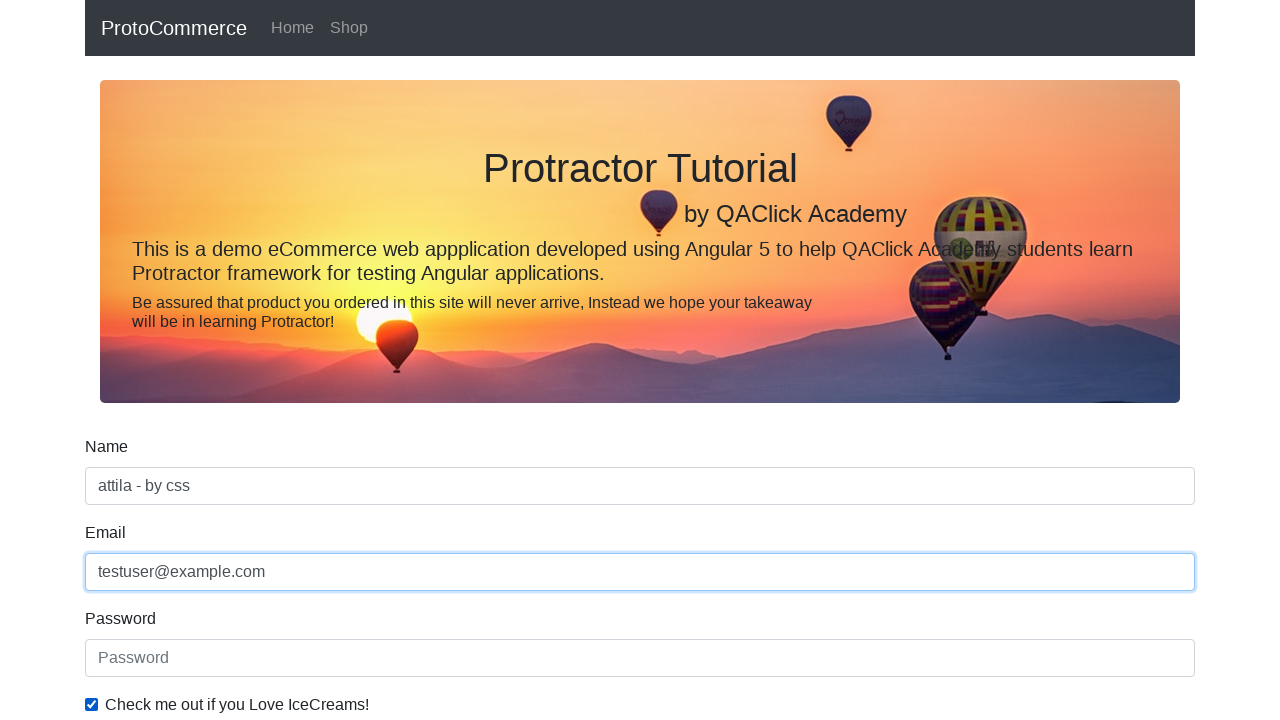

Selected 'Female' from dropdown on #exampleFormControlSelect1
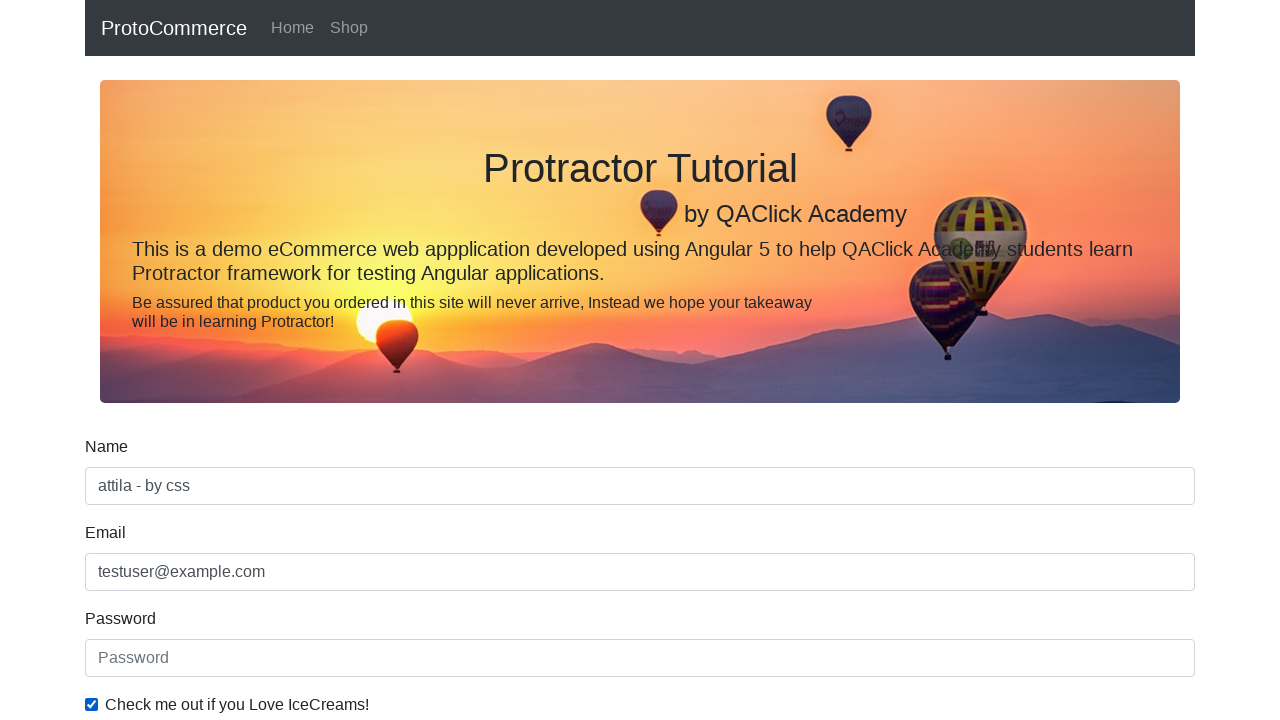

Selected option at index 0 (Male) from dropdown on #exampleFormControlSelect1
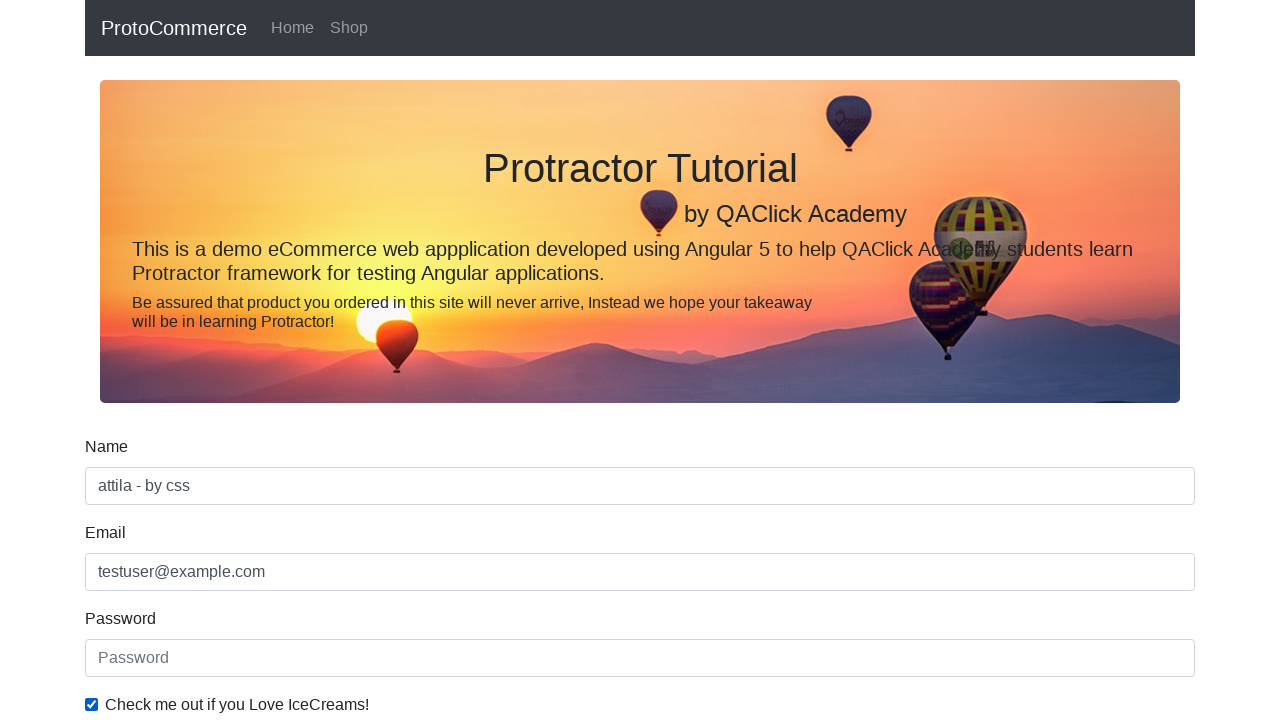

Clicked submit button at (123, 491) on xpath=//input[@type='submit']
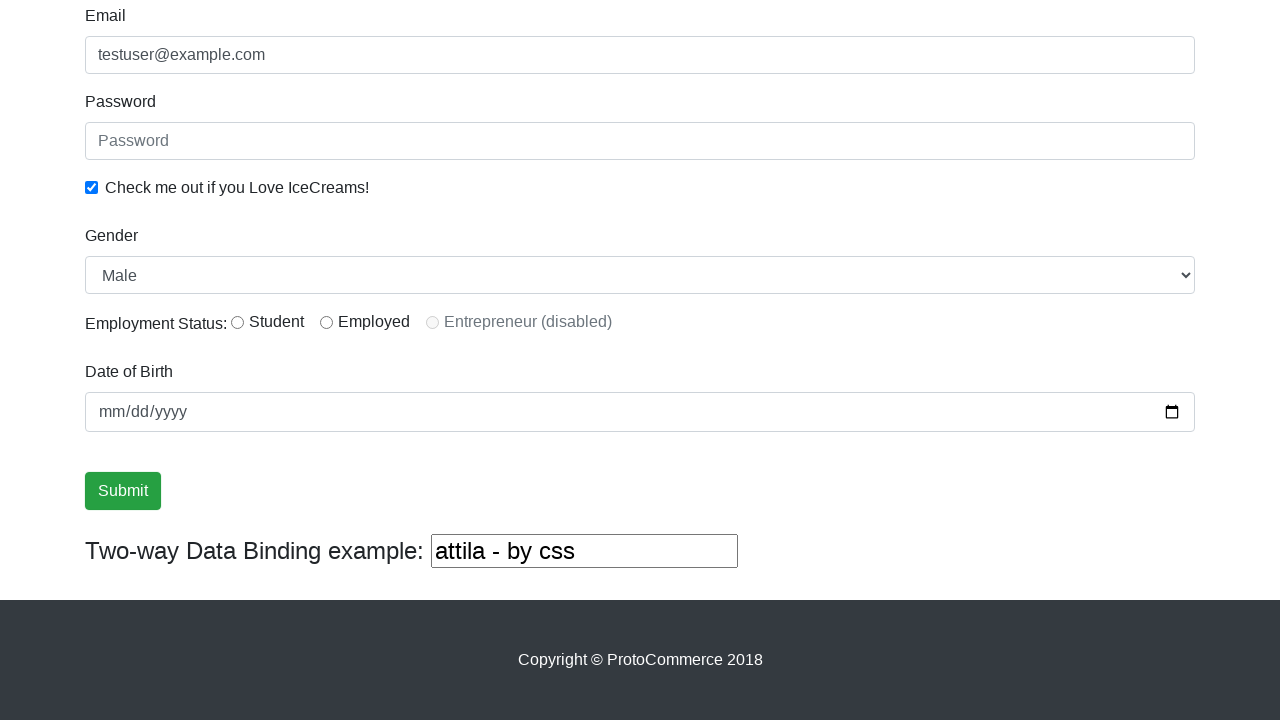

Success message appeared
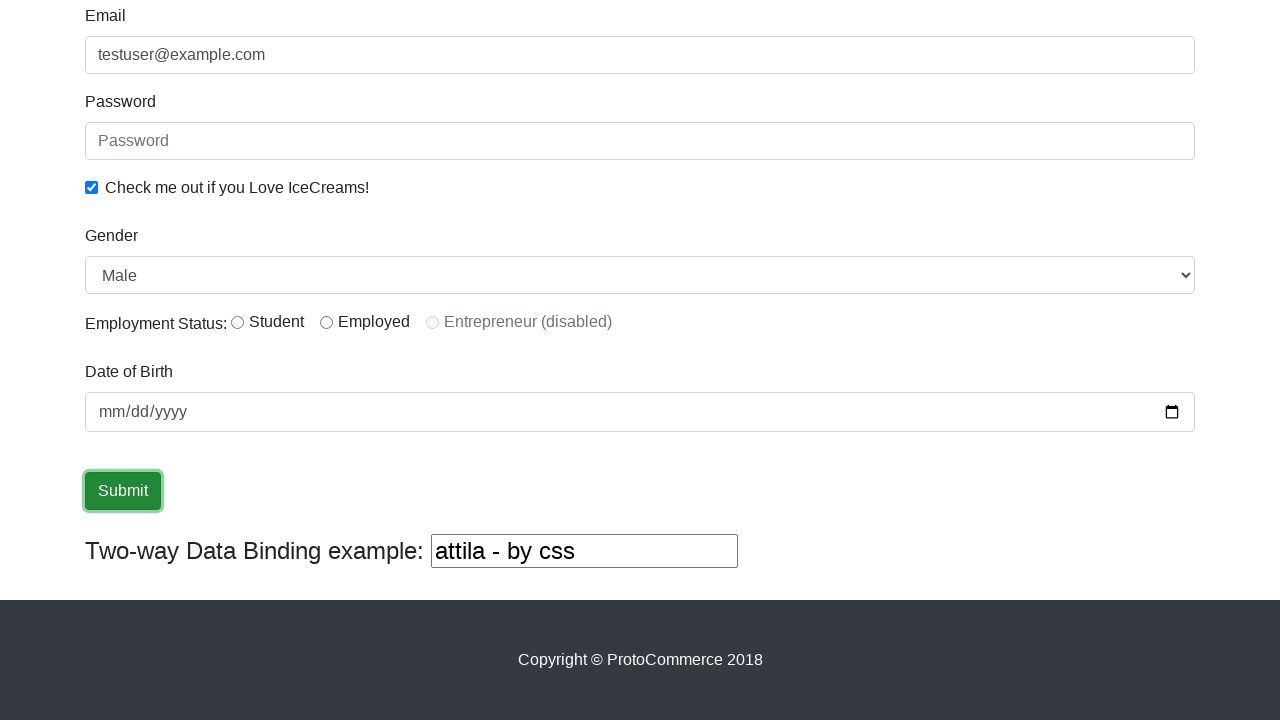

Retrieved success message: '
                    ×
                    Success! The Form has been submitted successfully!.
                  '
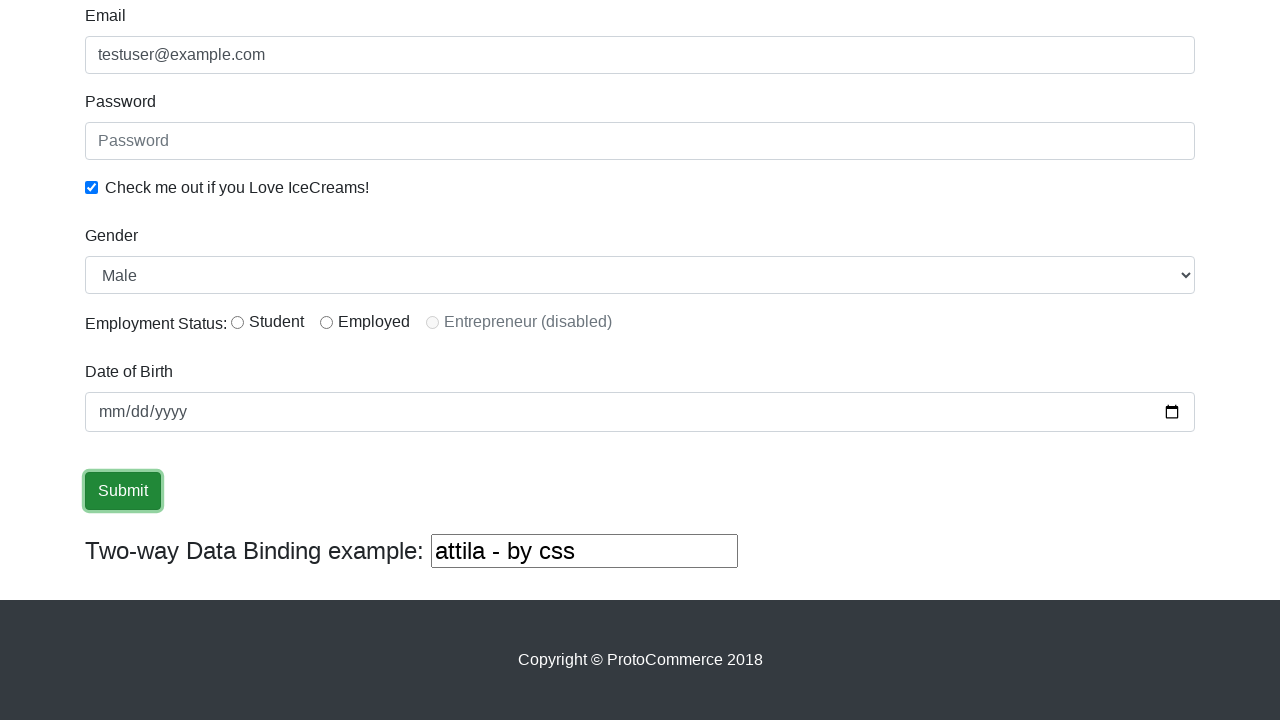

Assertion passed: success message contains 'success'
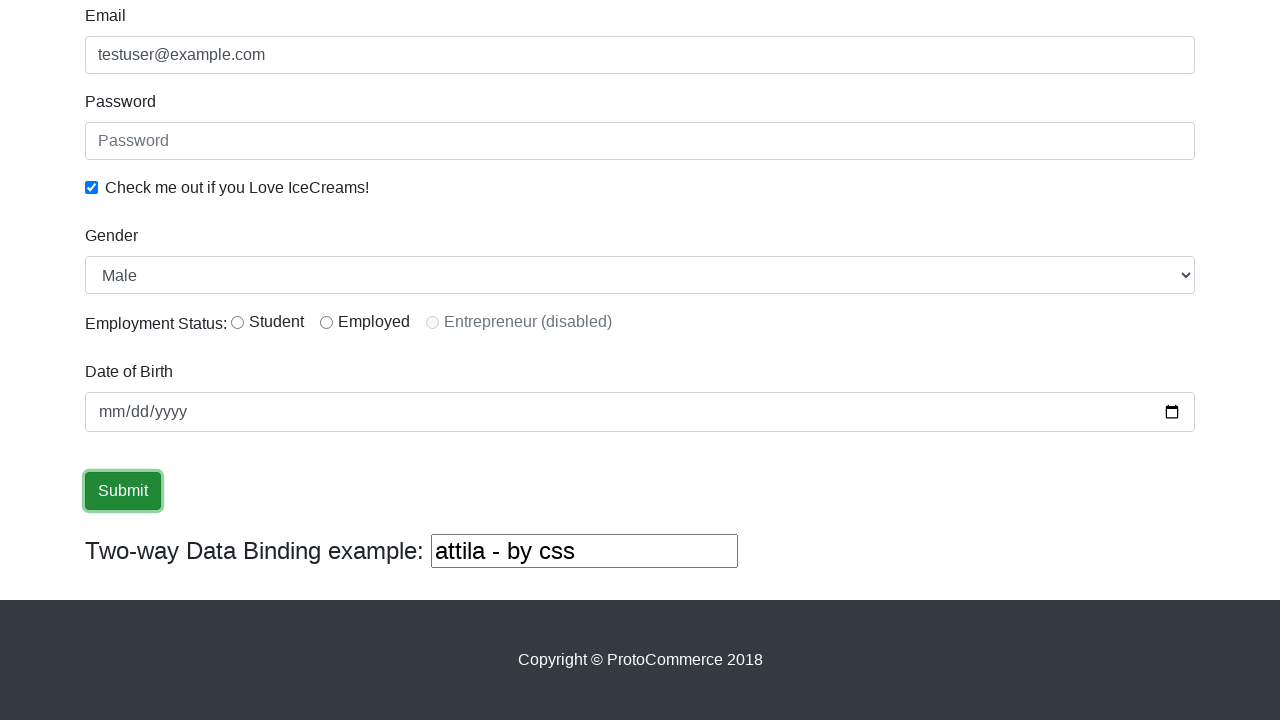

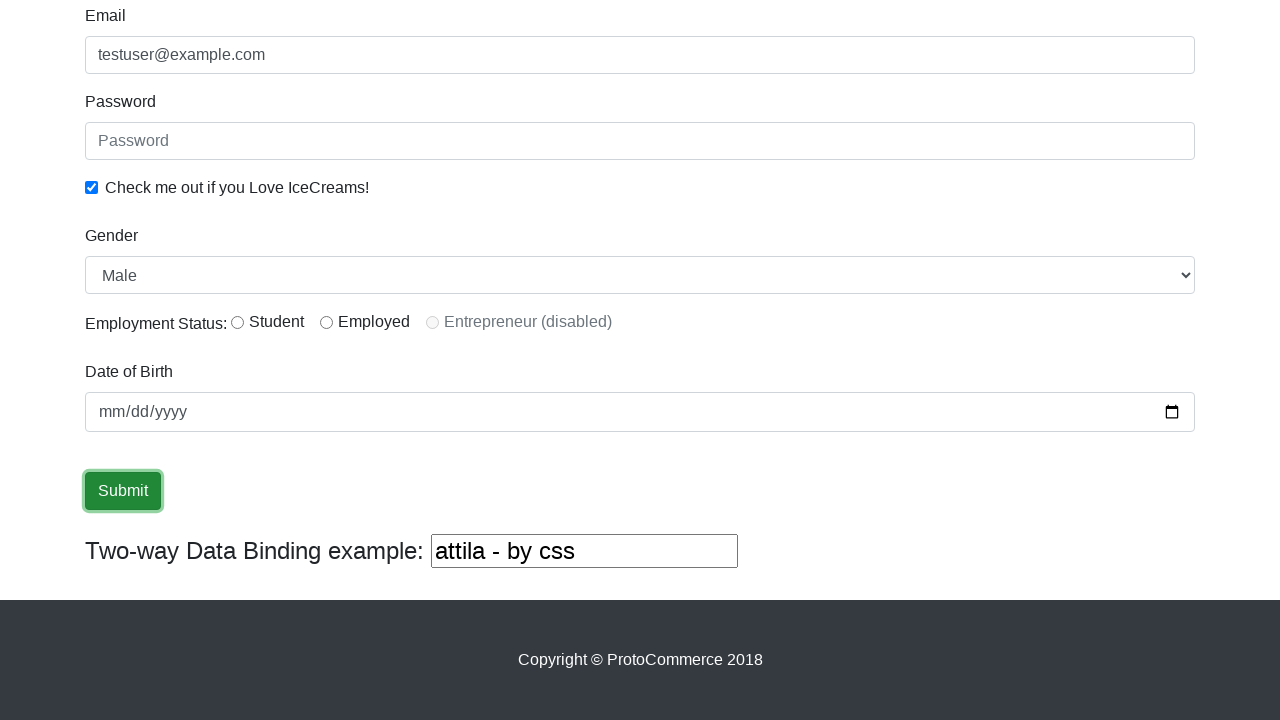